Tests the Romanian railway website by switching to English language, entering incomplete station names in the departure and arrival fields, and verifying that validation warning messages are displayed in English.

Starting URL: https://www.cfrcalatori.ro/

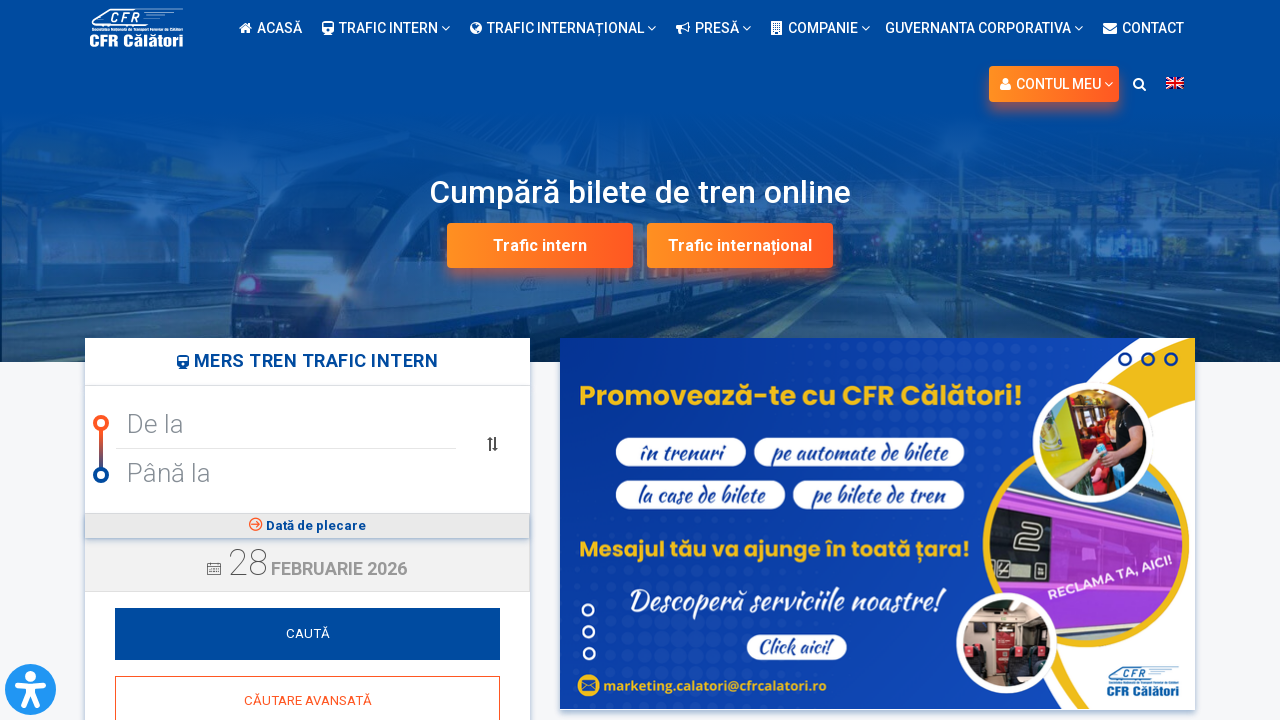

Clicked English flag to switch language to English at (1175, 83) on #wp-megamenu-item-wpml-ls-2-en > a > img
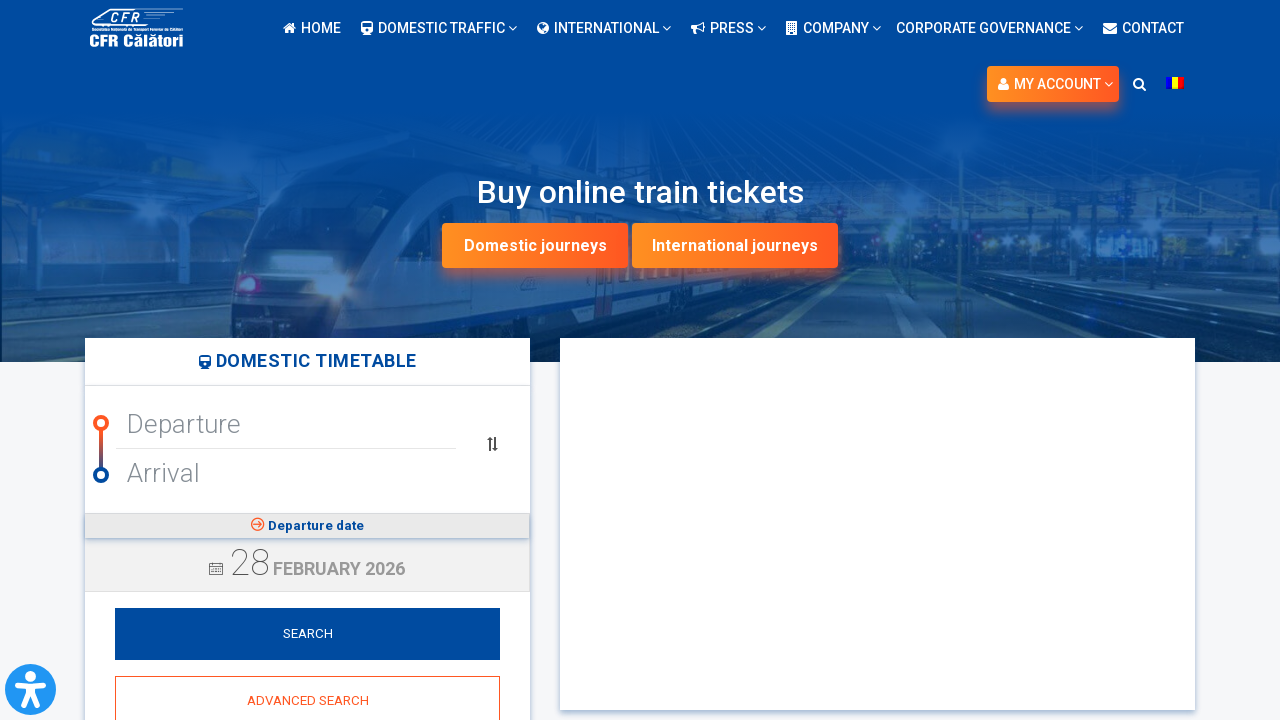

Waited for page to load after language switch
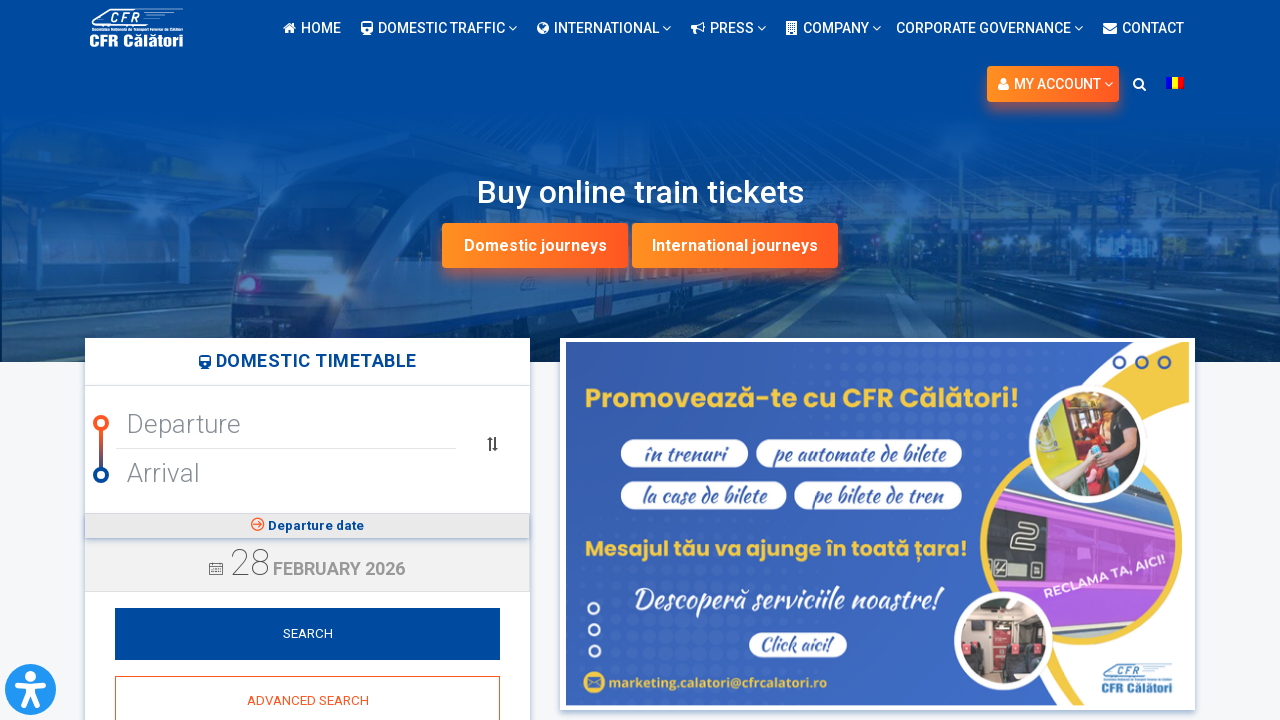

Entered incomplete departure station name 'Buc' on #input-station-departure-name
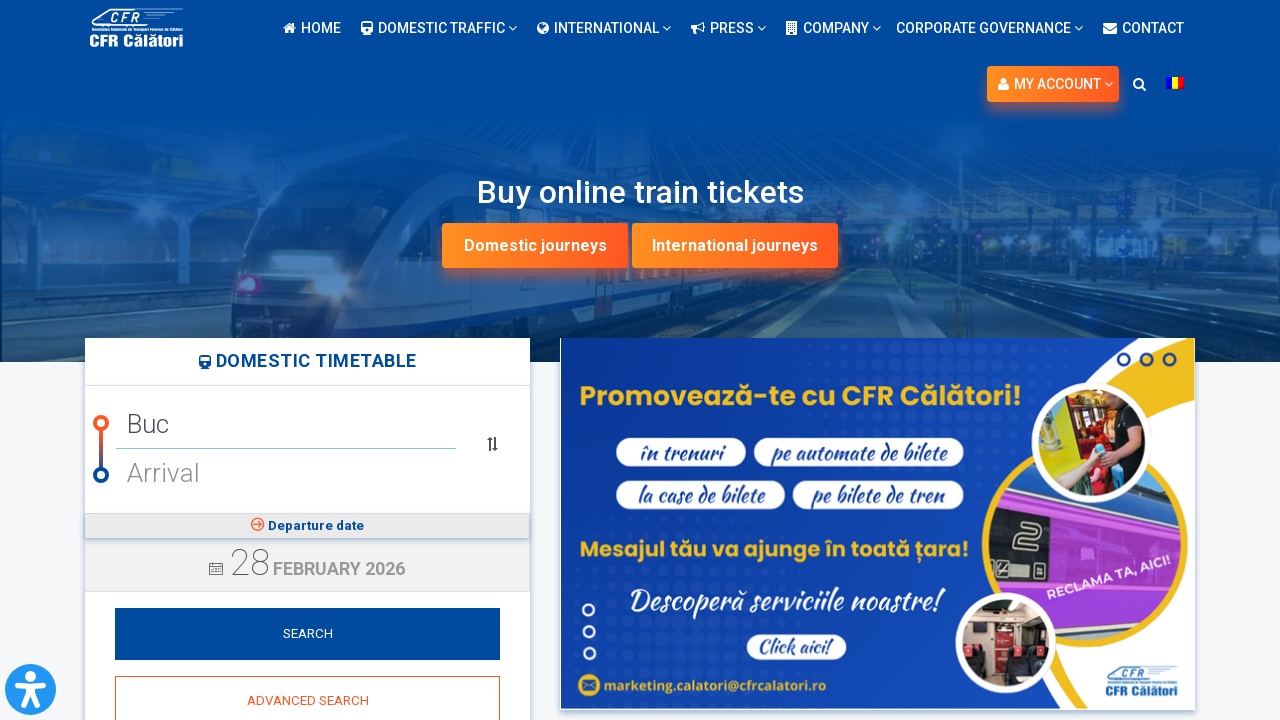

Entered incomplete arrival station name 'Si' on #input-station-arrival-name
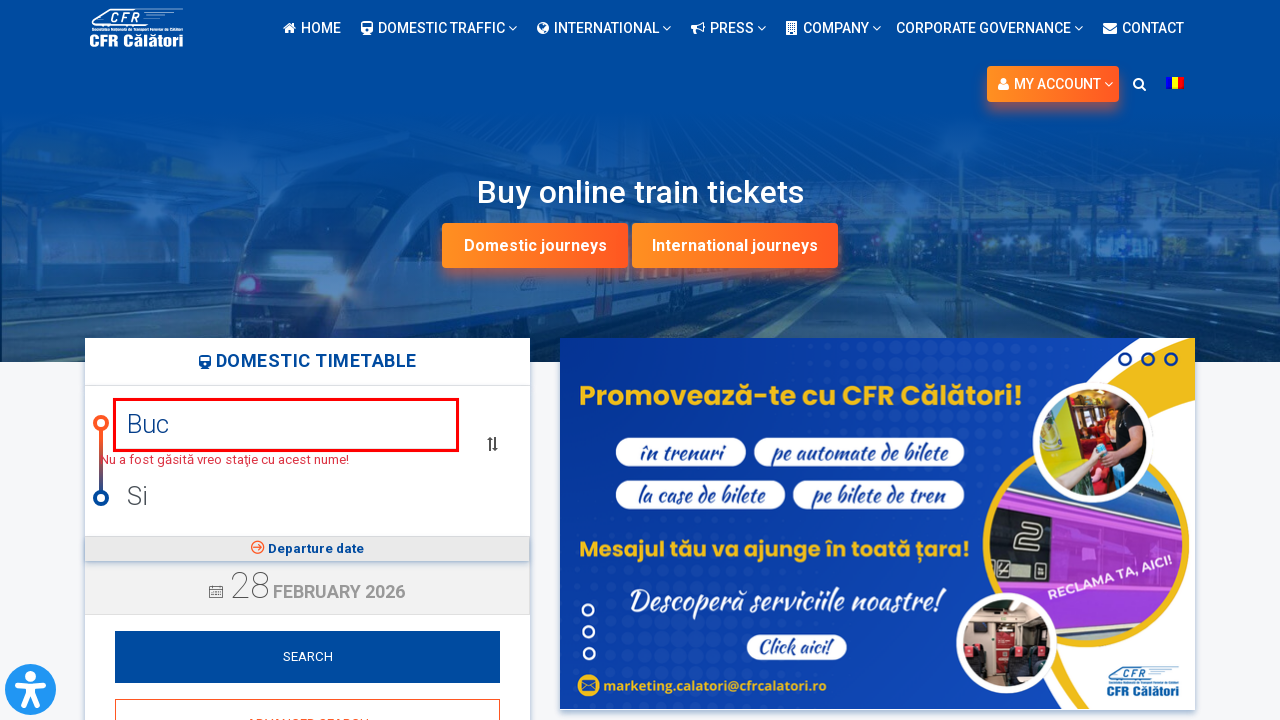

Validation warning message appeared
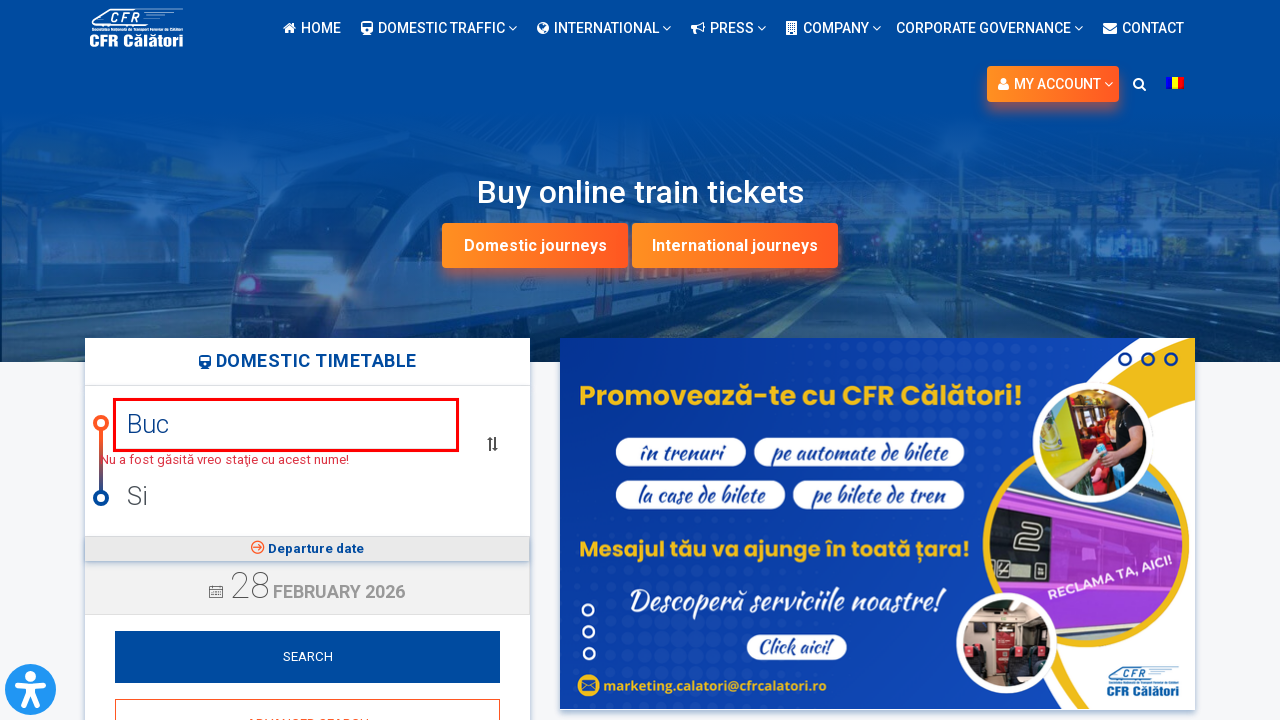

Verified that warning message is visible and displayed in English
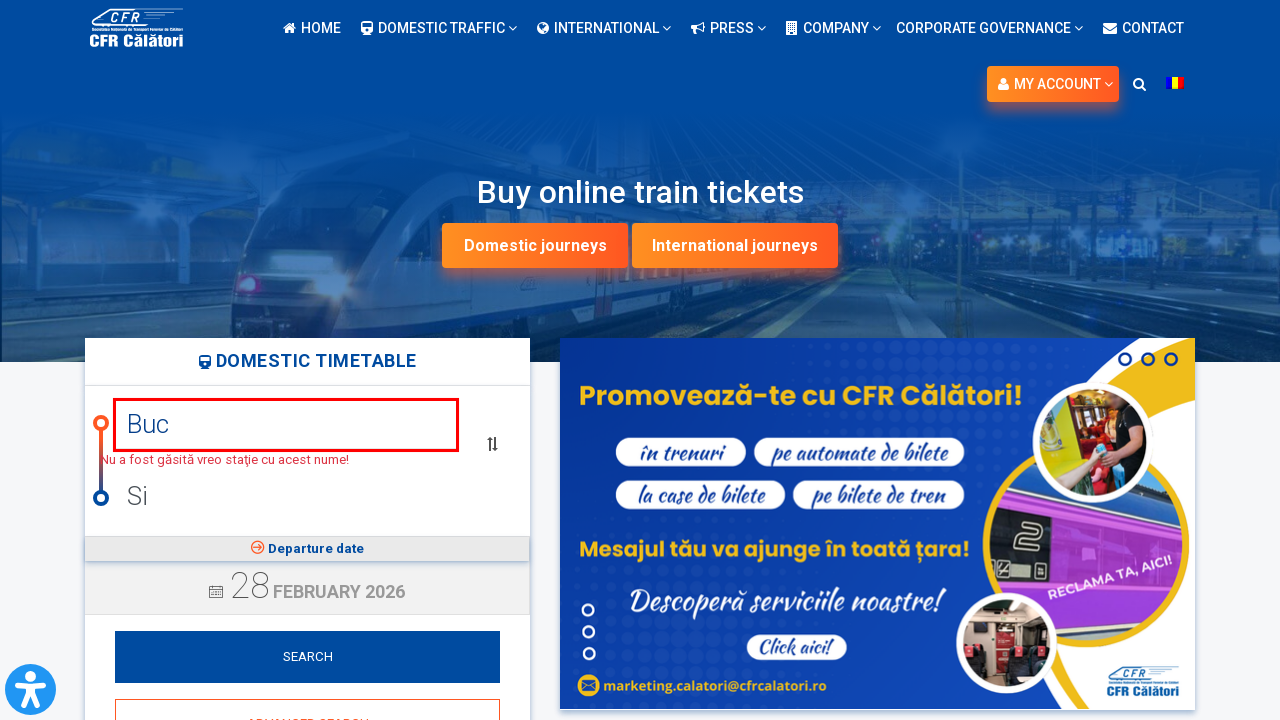

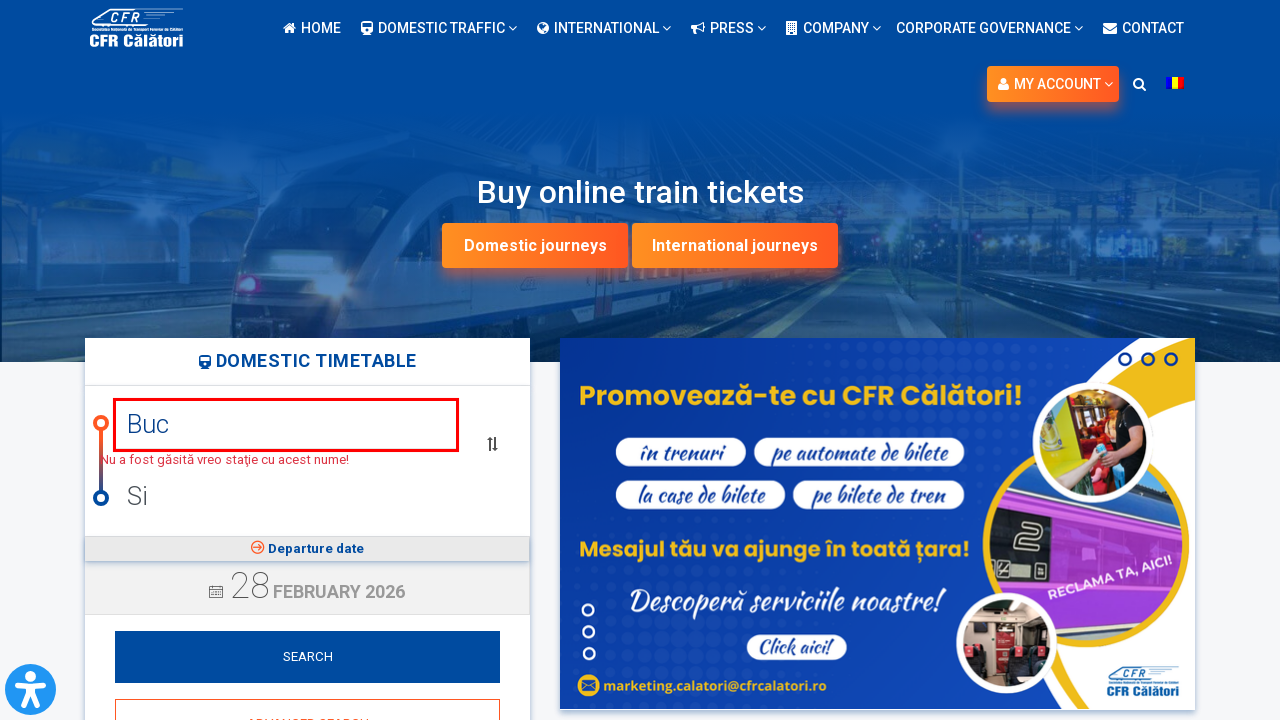